Tests web elements page by navigating through menu, verifying headers, and selecting a radio button option

Starting URL: https://admlucid.com/

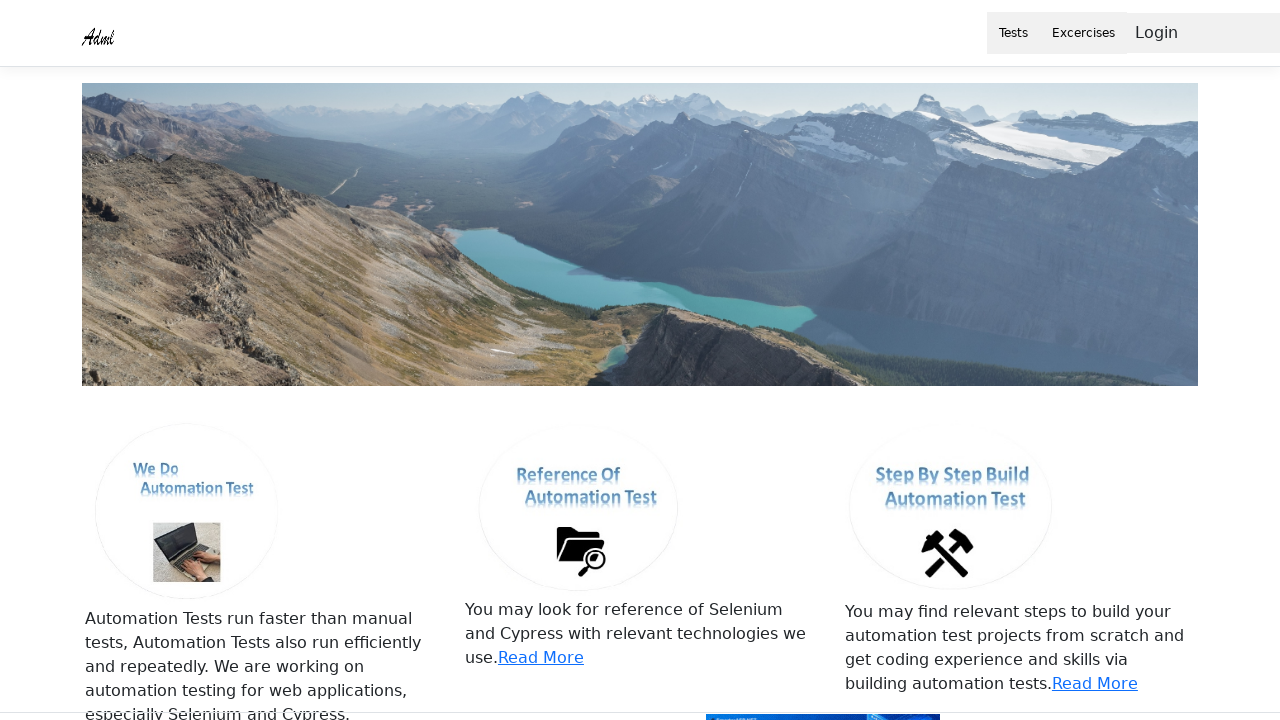

Clicked on Tests menu item at (1013, 33) on text=Tests
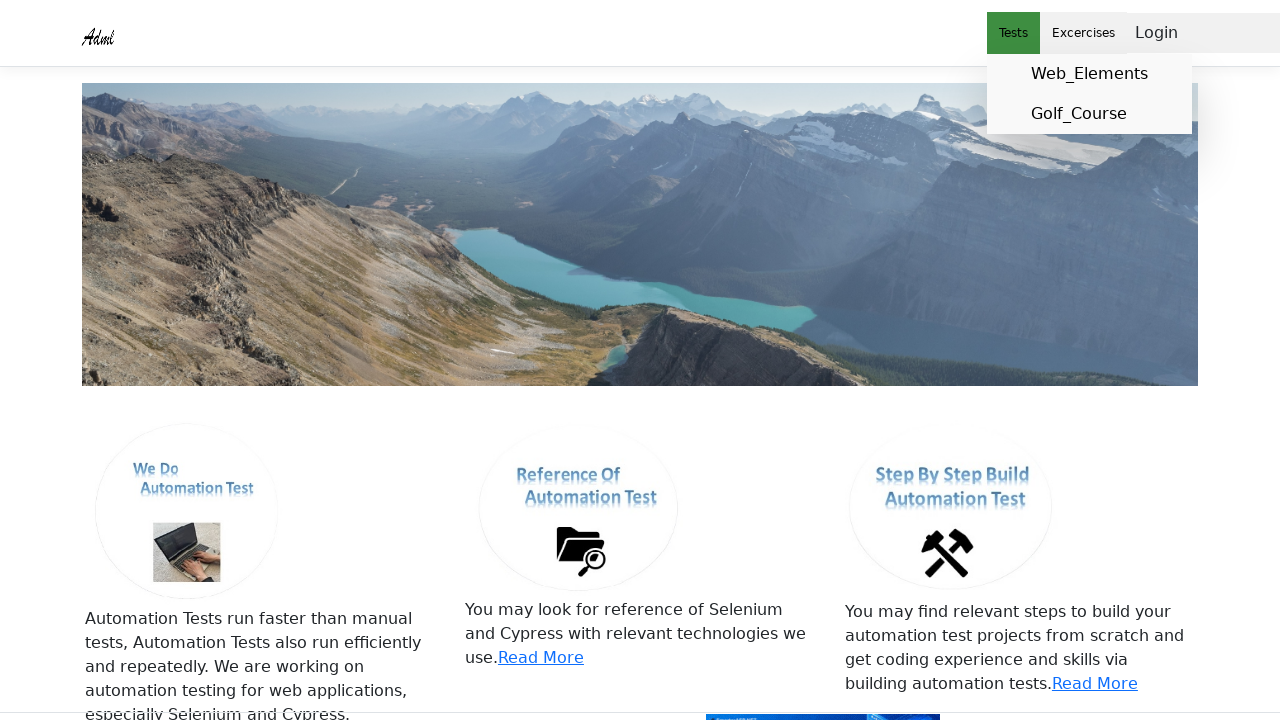

Clicked on Web_Elements submenu at (1089, 74) on text=Web_Elements
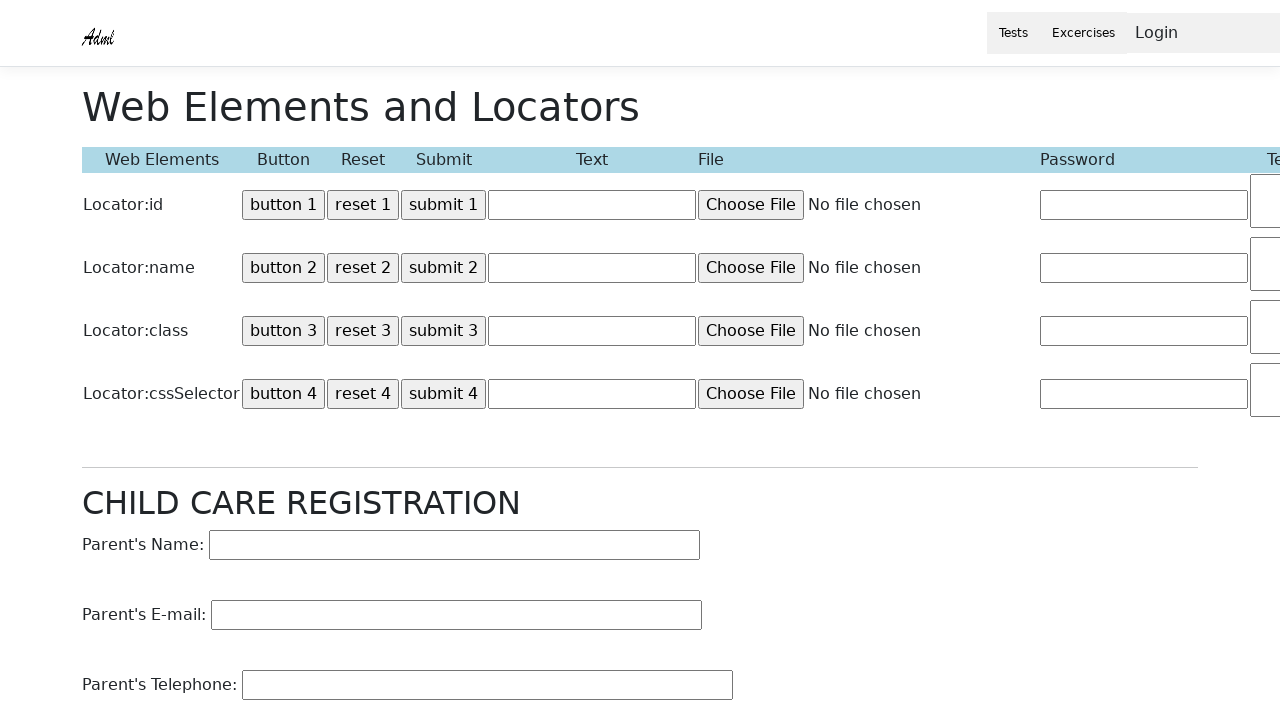

Verified 'Web Elements and Locators' header is visible
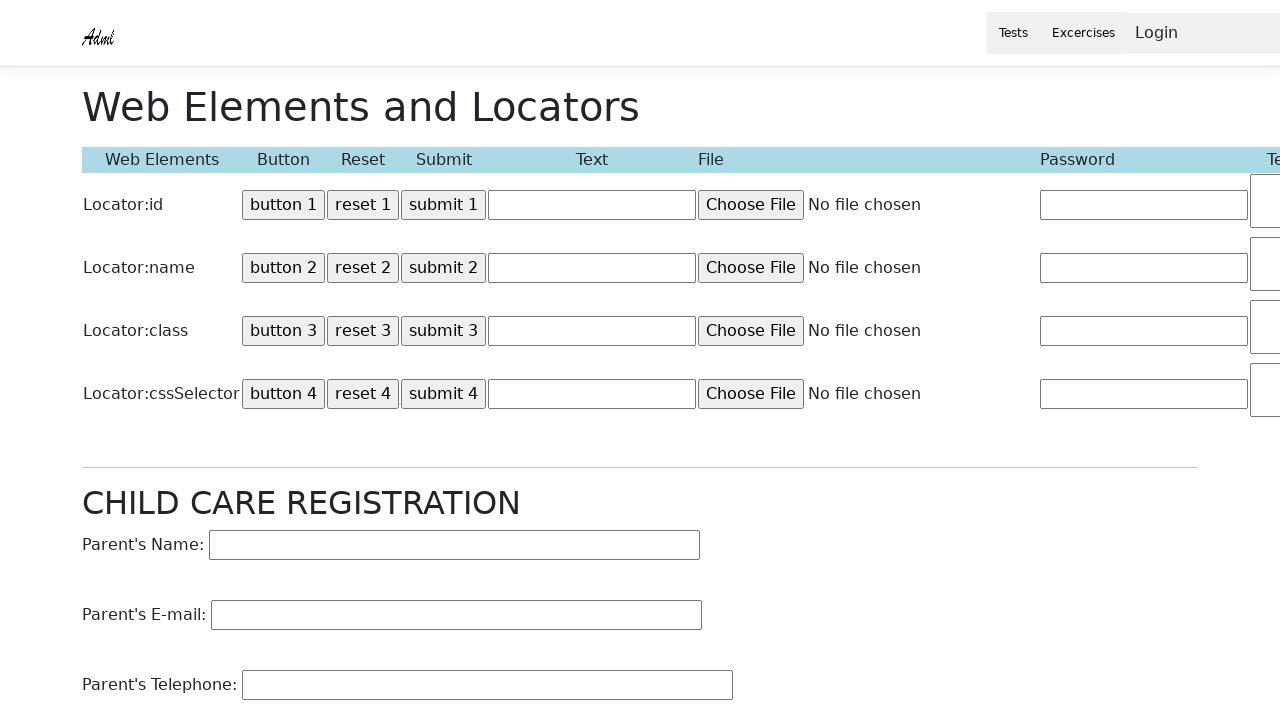

Verified 'CHILD CARE REGISTRATION' header is visible
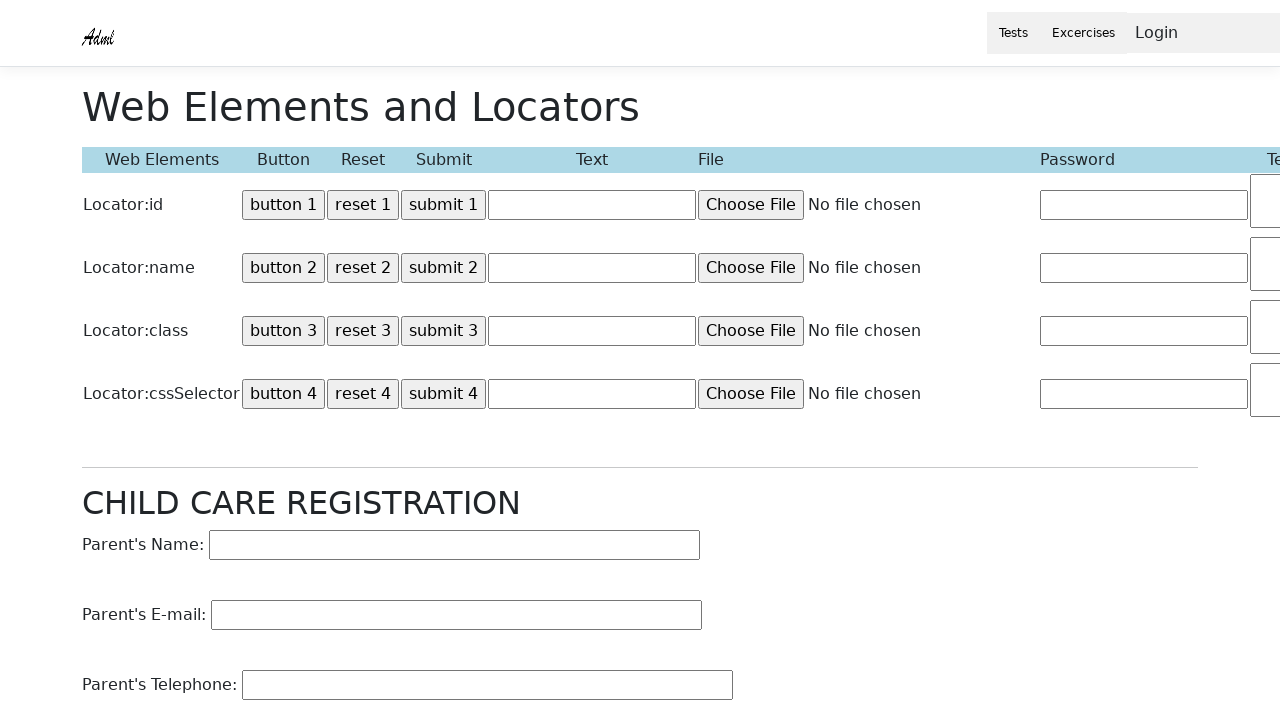

Selected girl radio button option at (190, 361) on input[value='girl']
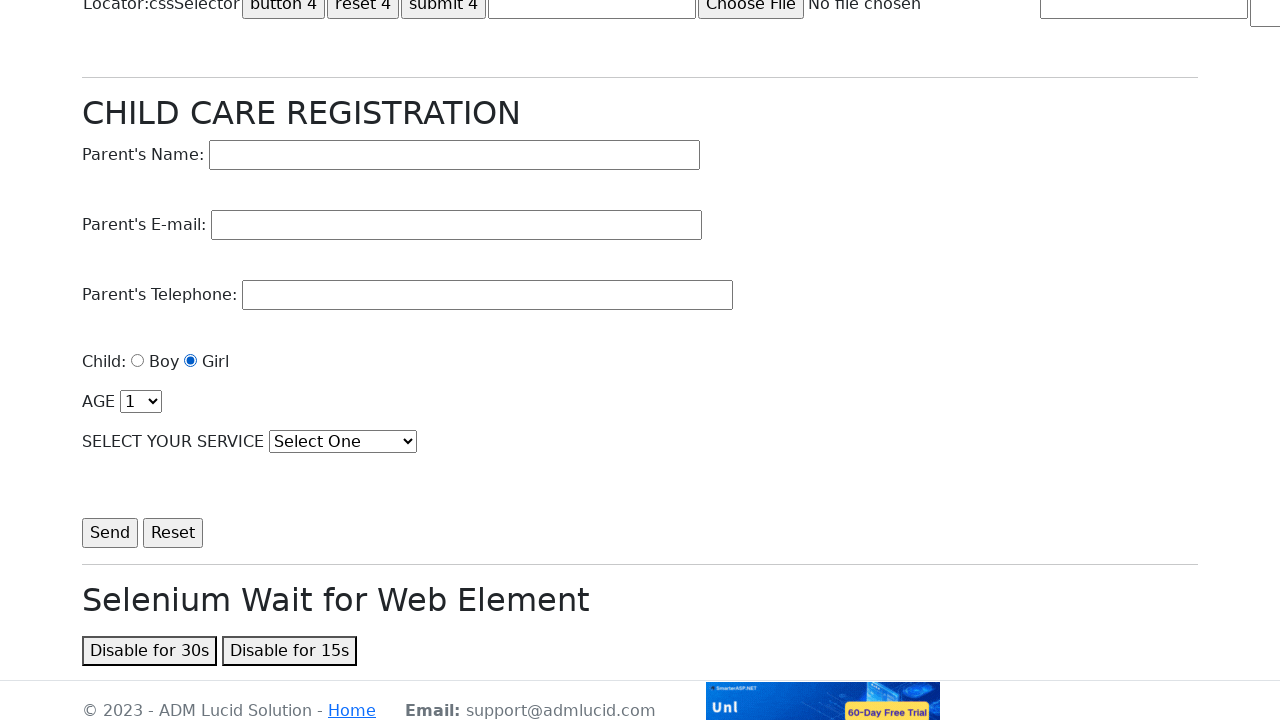

Verified 'Selenium Wait for Web Element' header is present
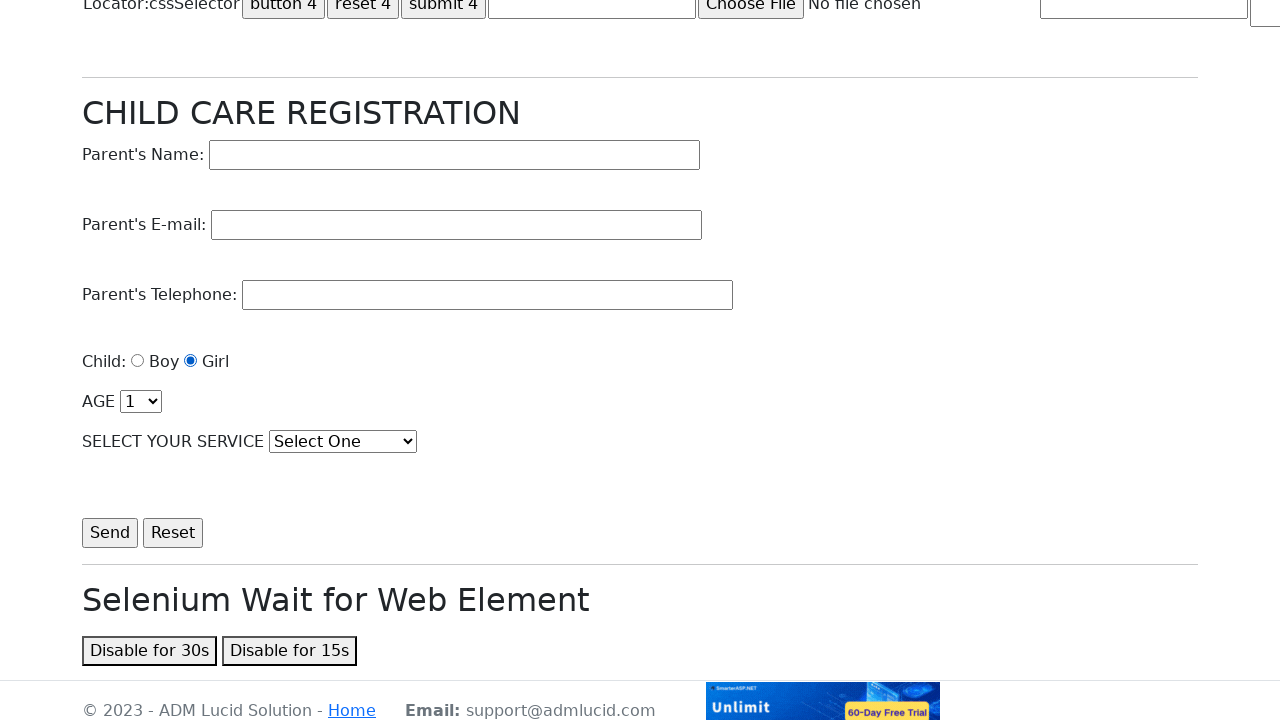

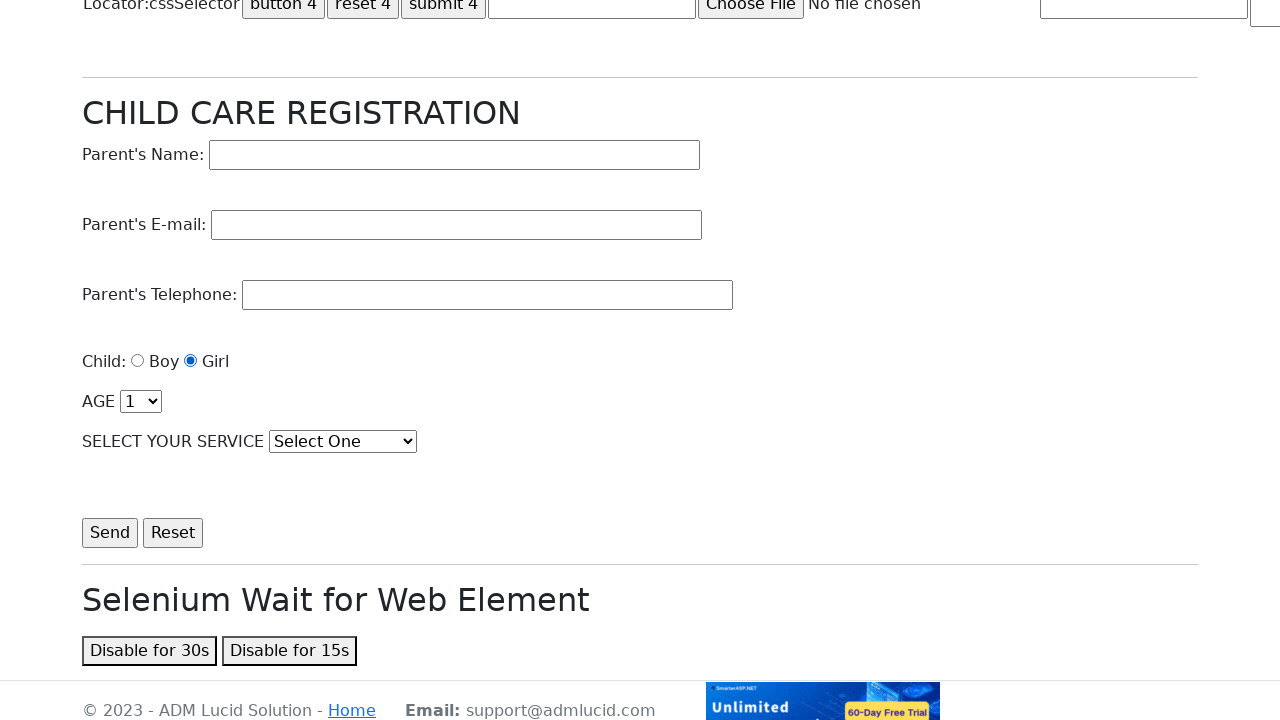